Tests handling a timed JavaScript alert that appears after a delay by waiting for it and accepting

Starting URL: https://demoqa.com/alerts

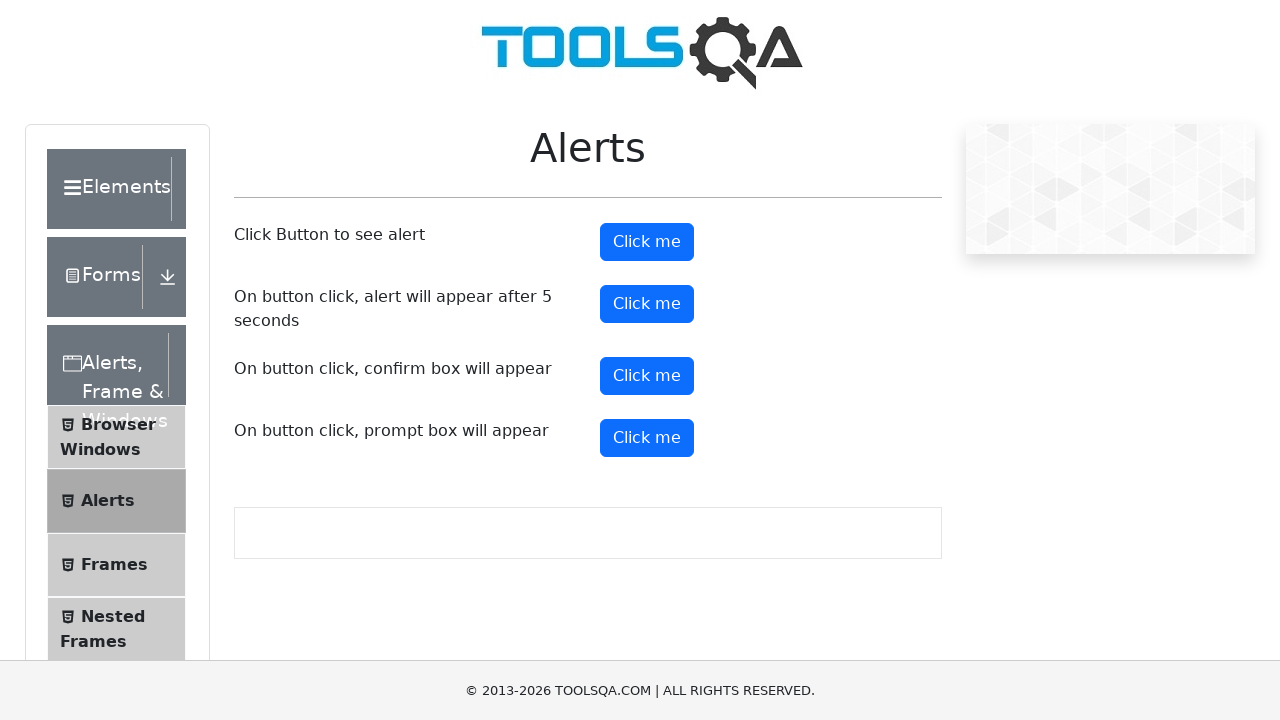

Set up dialog handler to automatically accept alerts
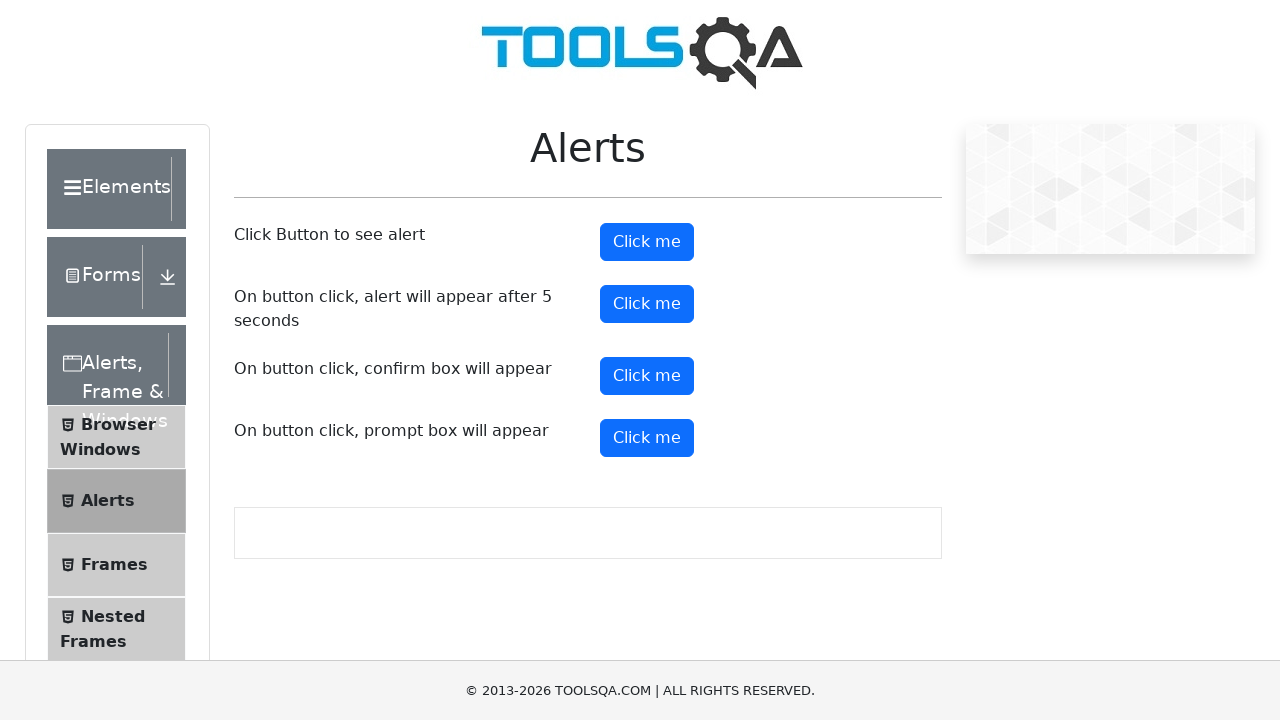

Clicked the timer alert button to trigger the timed JavaScript alert at (647, 304) on #timerAlertButton
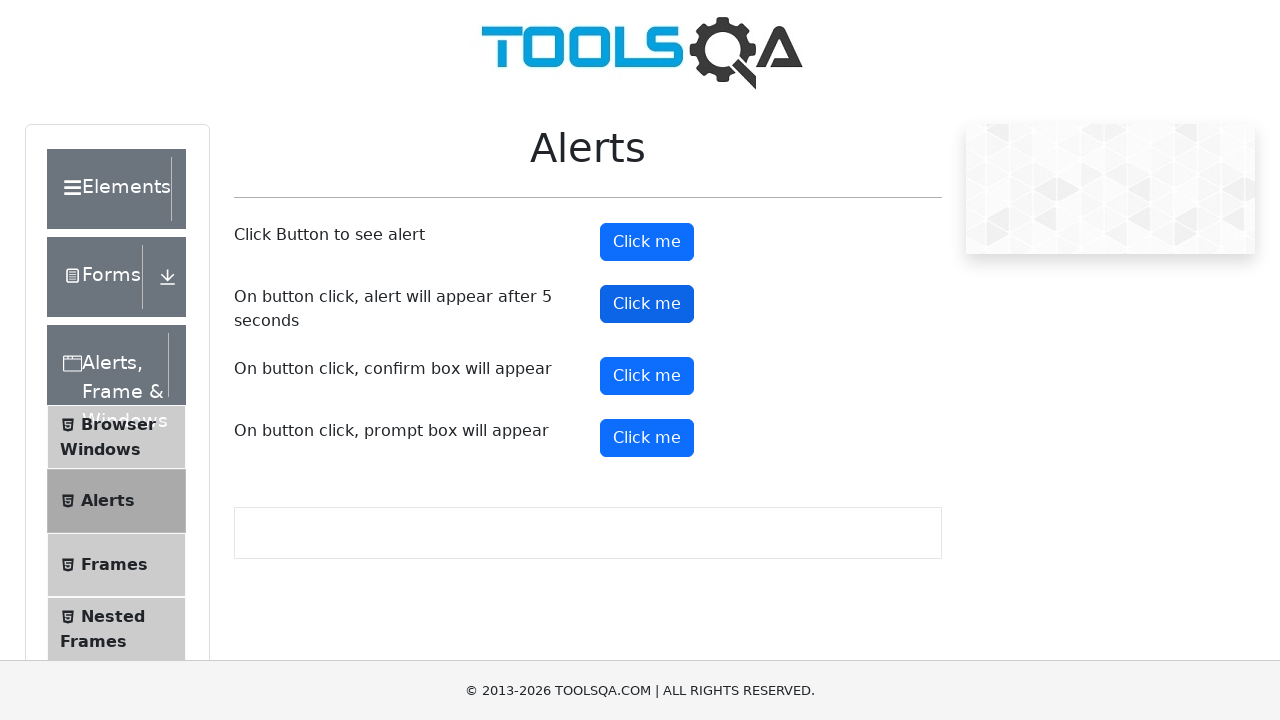

Waited 6 seconds for the timed alert to appear and be handled
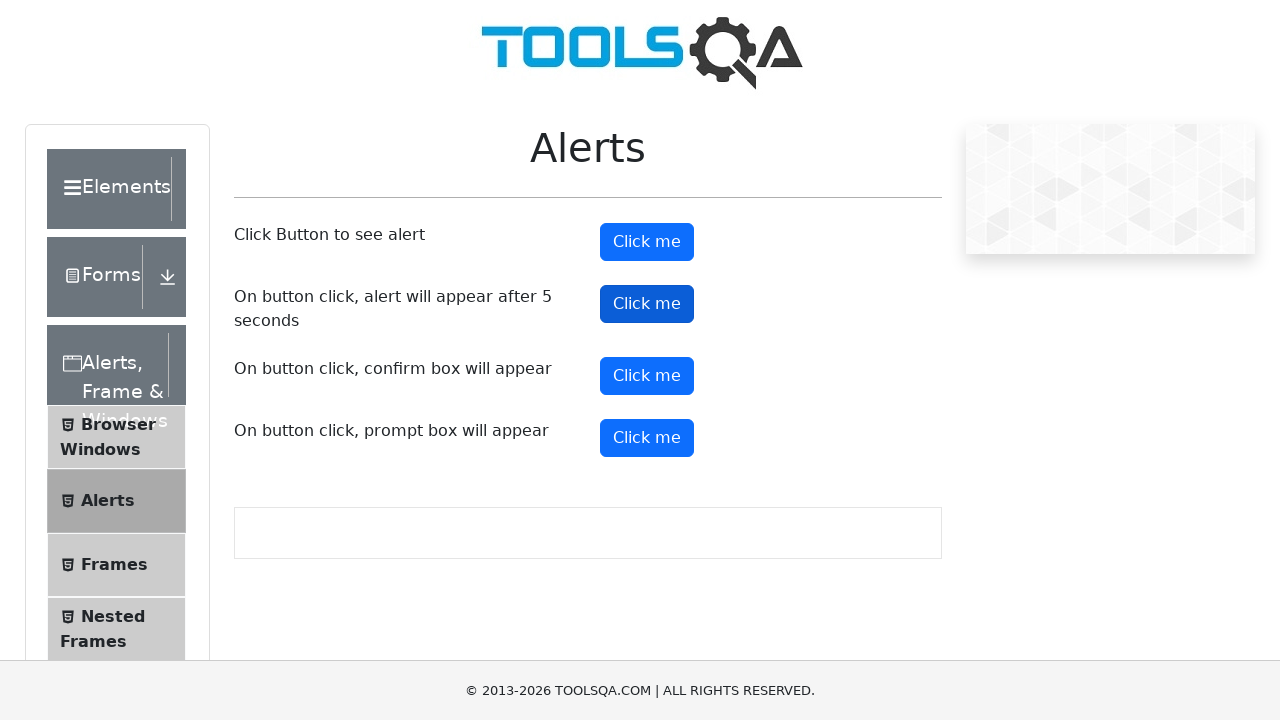

Confirmed timer alert button is visible after alert was accepted
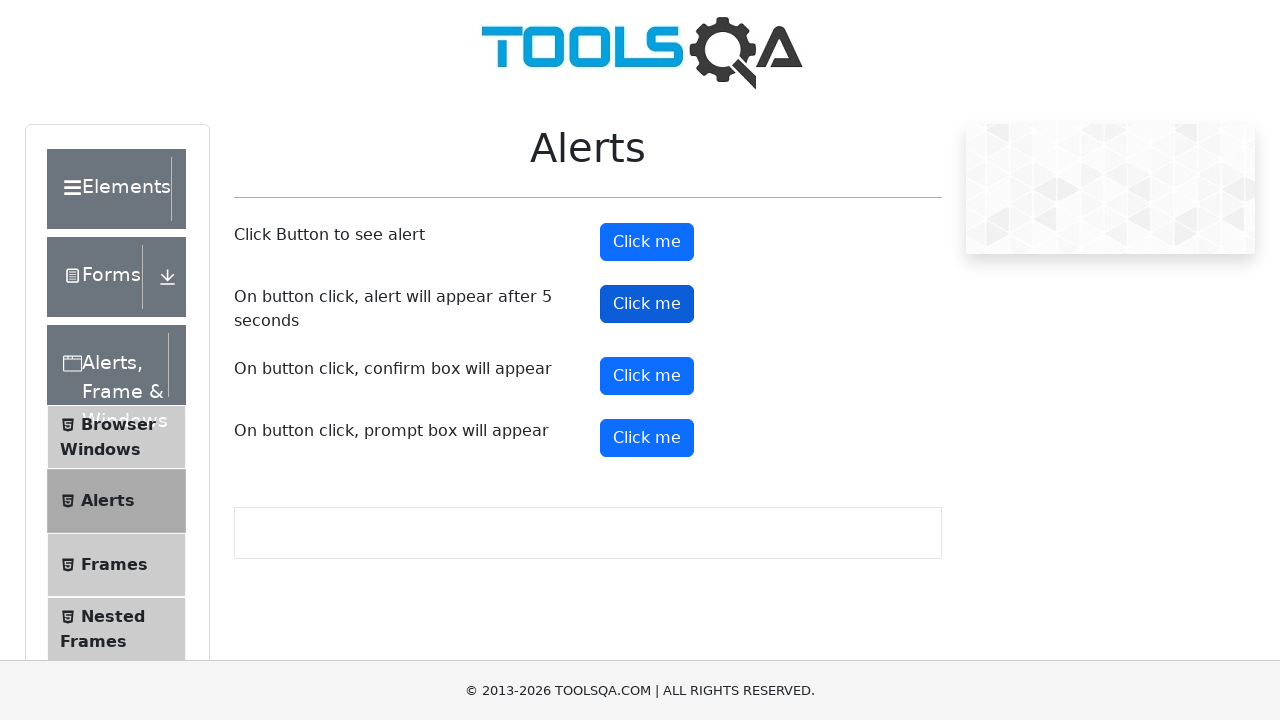

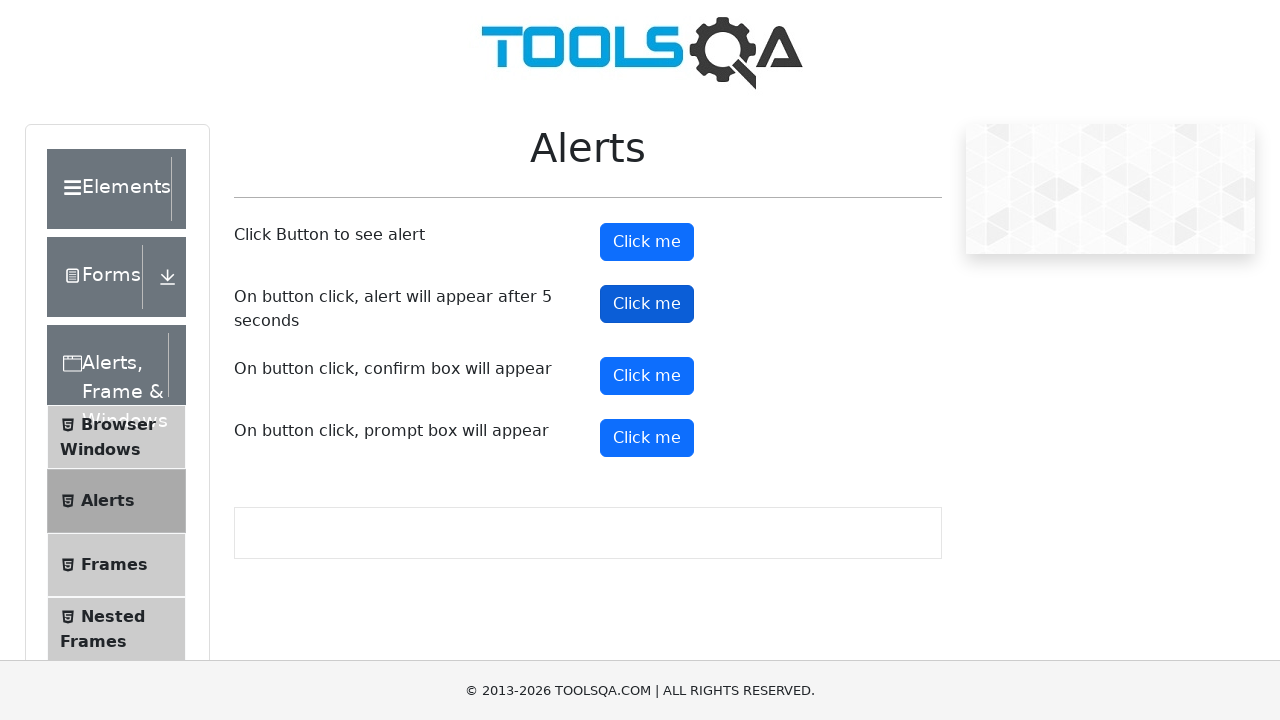